Tests entering text into a JavaScript prompt alert by triggering the prompt, entering text, and accepting it

Starting URL: https://the-internet.herokuapp.com/javascript_alerts

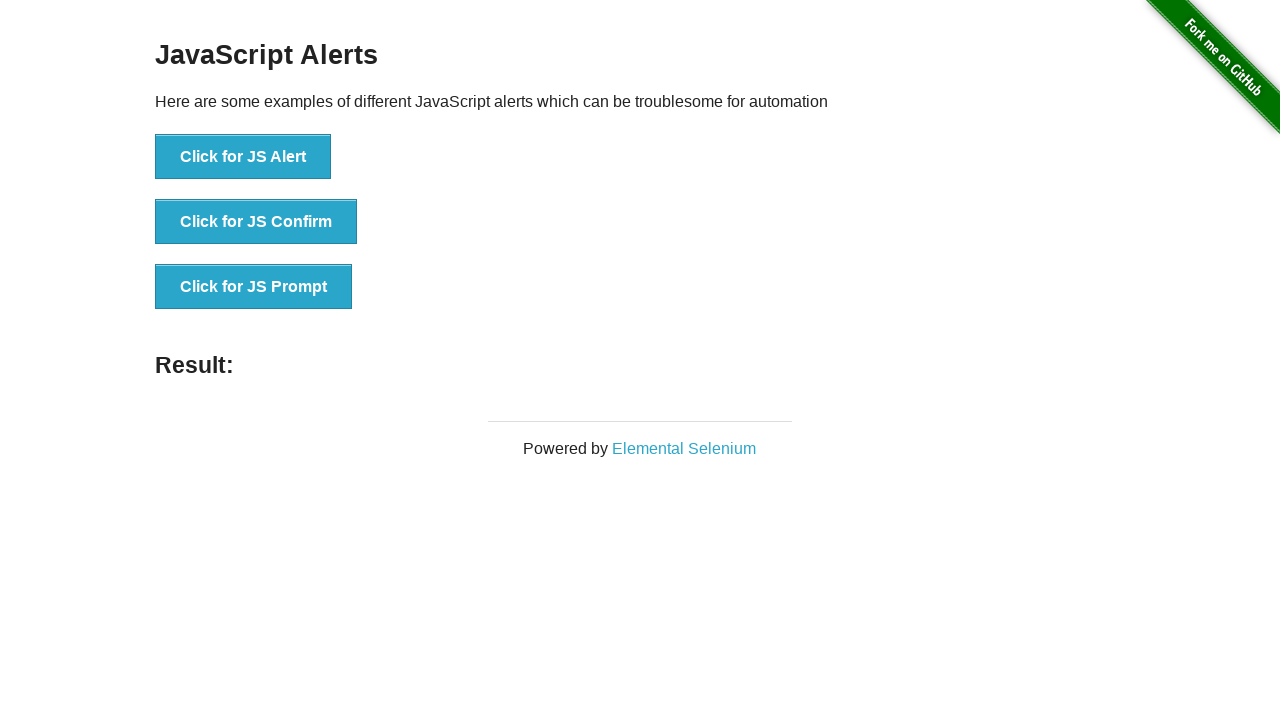

Set up dialog handler to accept prompt with text 'charan'
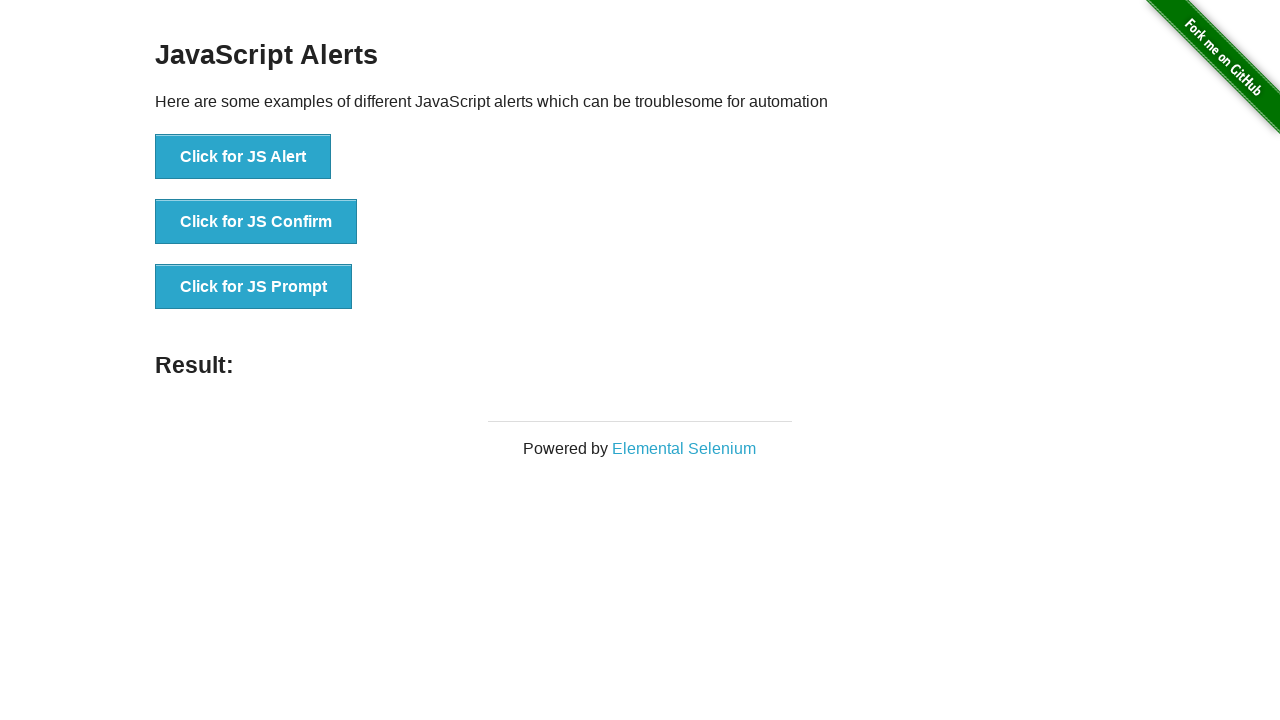

Clicked button to trigger JavaScript prompt alert at (254, 287) on xpath=//button[text()='Click for JS Prompt']
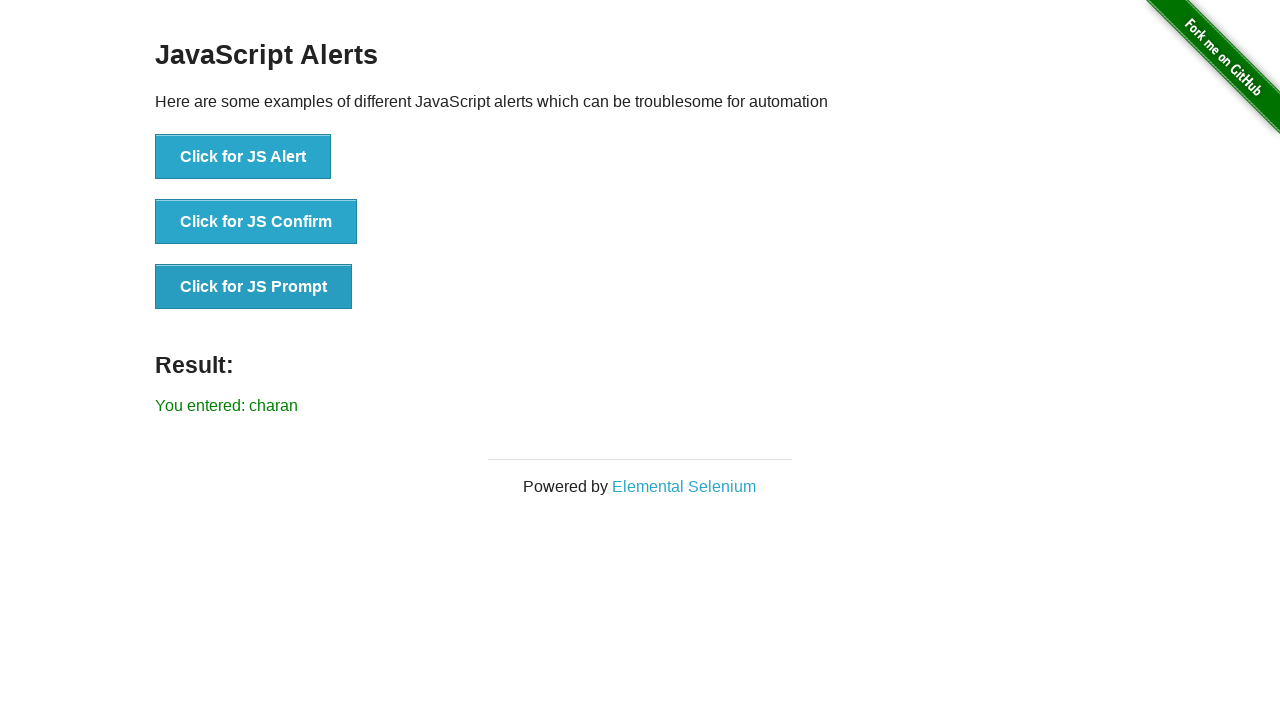

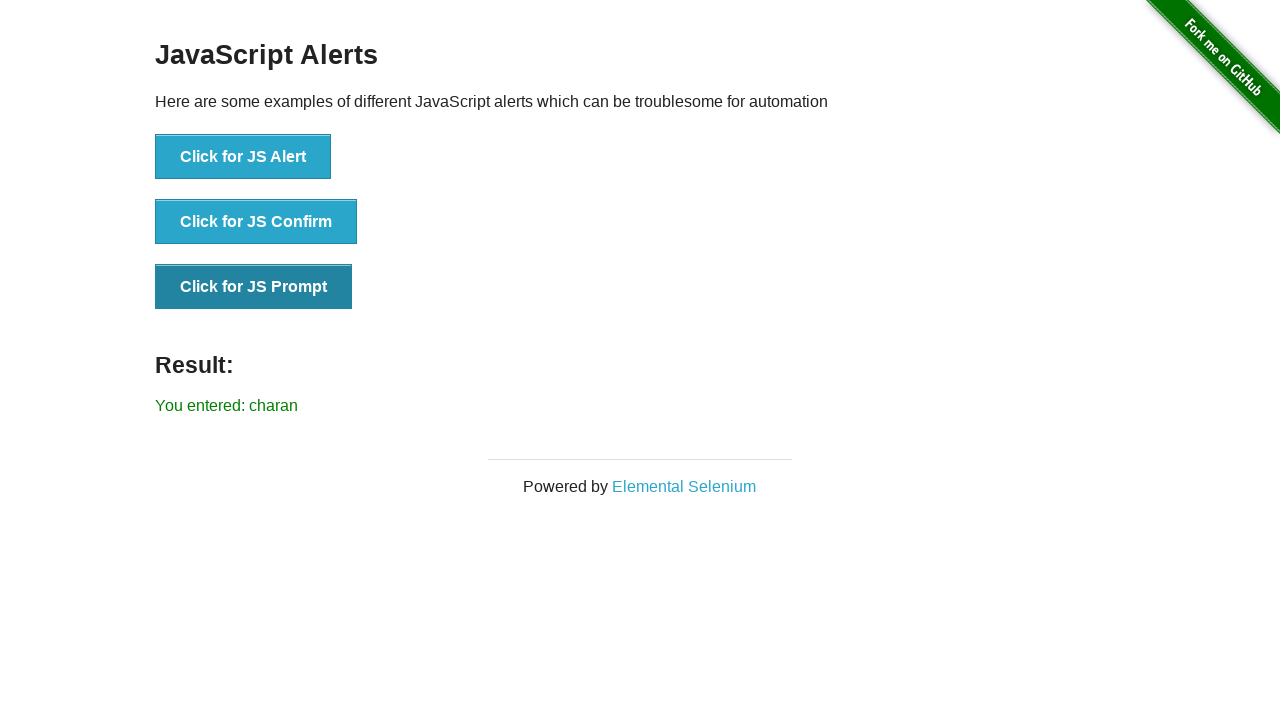